Tests drag and drop functionality by dragging five numbered elements into a bin/container element on a demo page.

Starting URL: https://a9t9.com/demo/webtest/dragdrop/

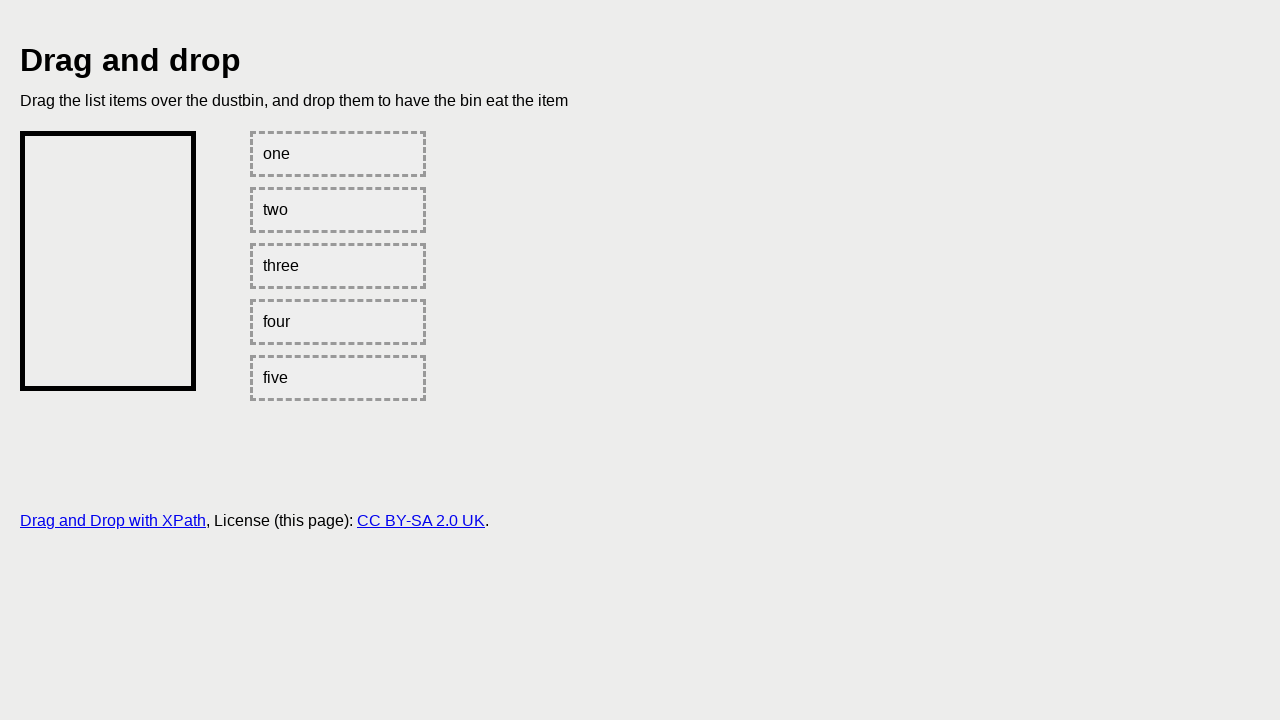

Dragged element 'one' to the bin at (108, 261)
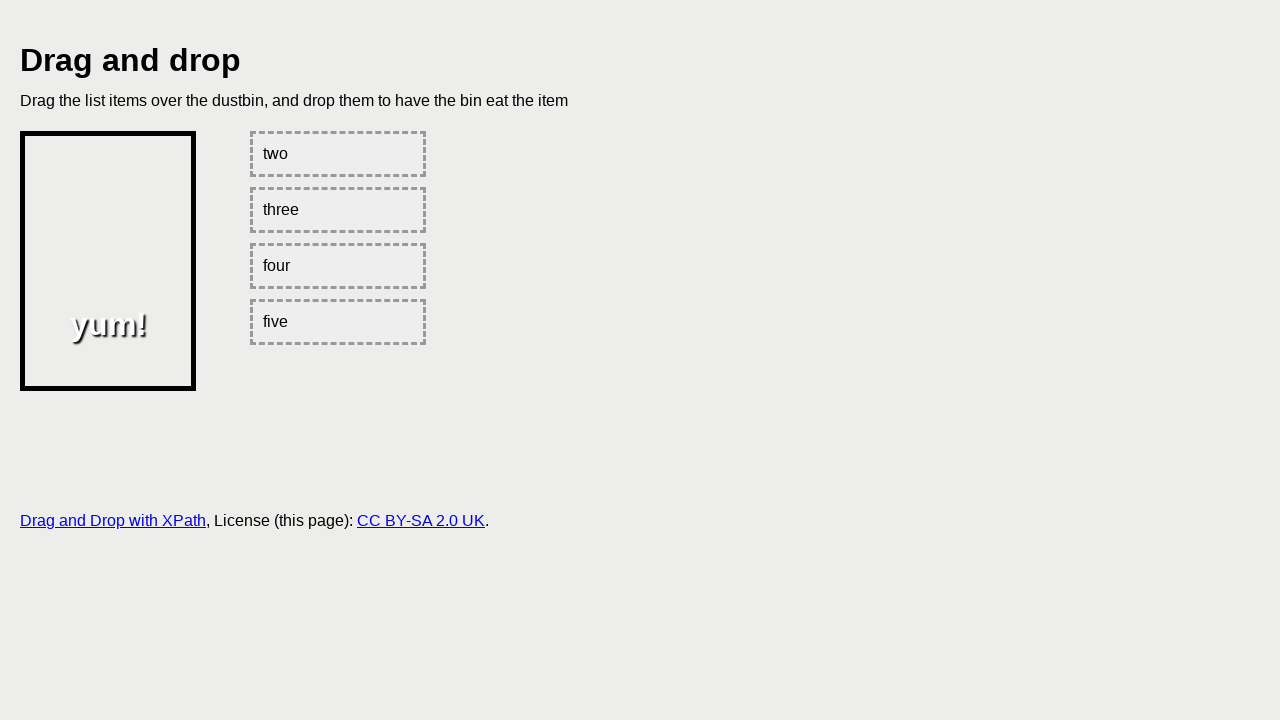

Dragged element 'two' to the bin at (108, 261)
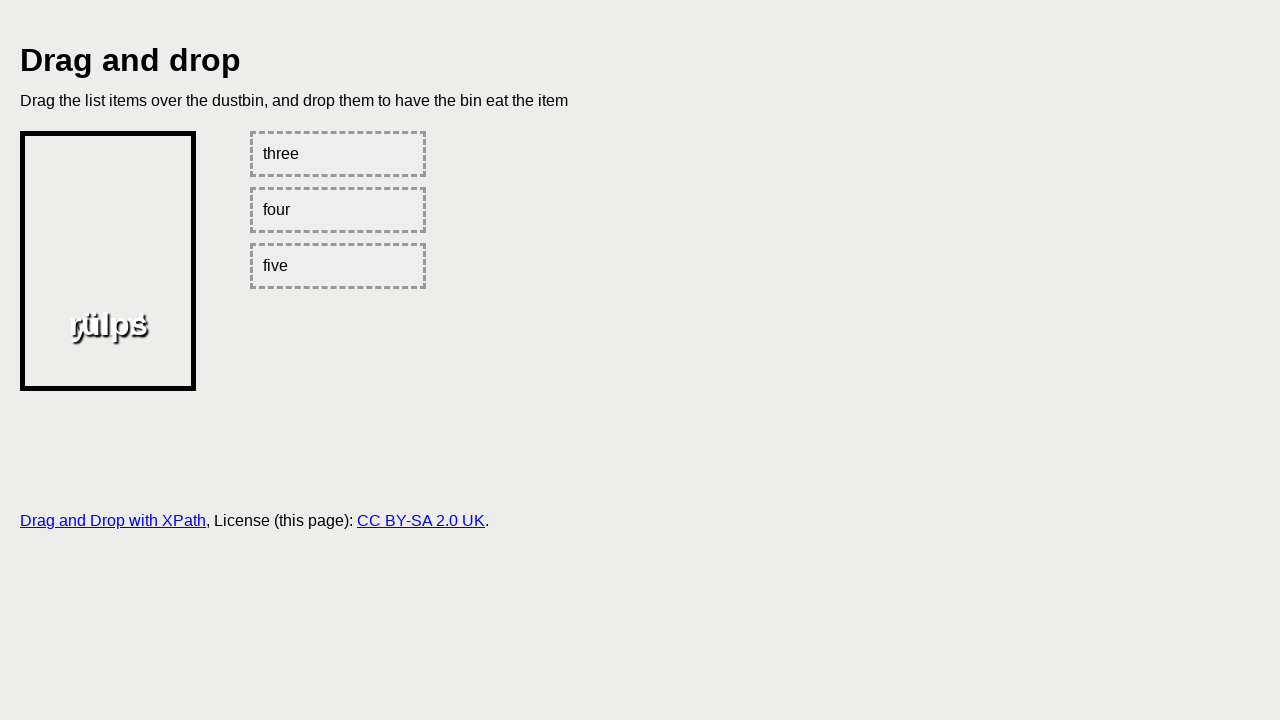

Dragged element 'three' to the bin at (108, 261)
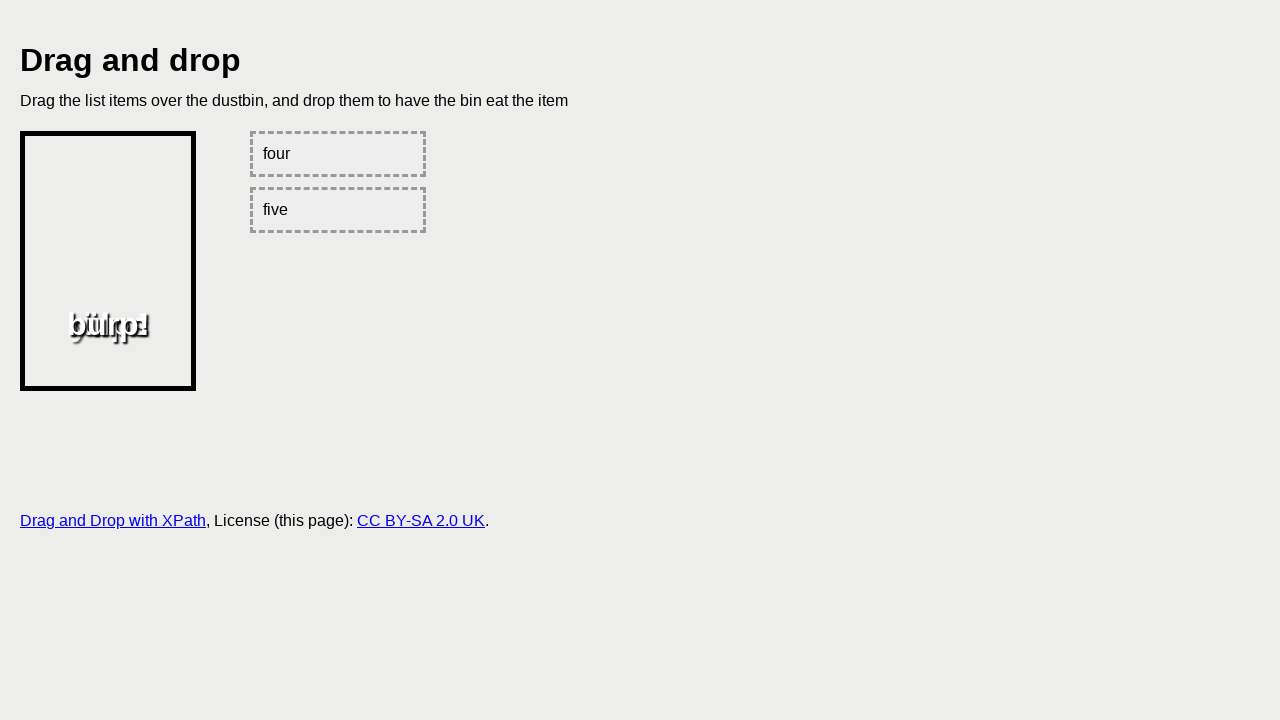

Dragged element 'four' to the bin at (108, 261)
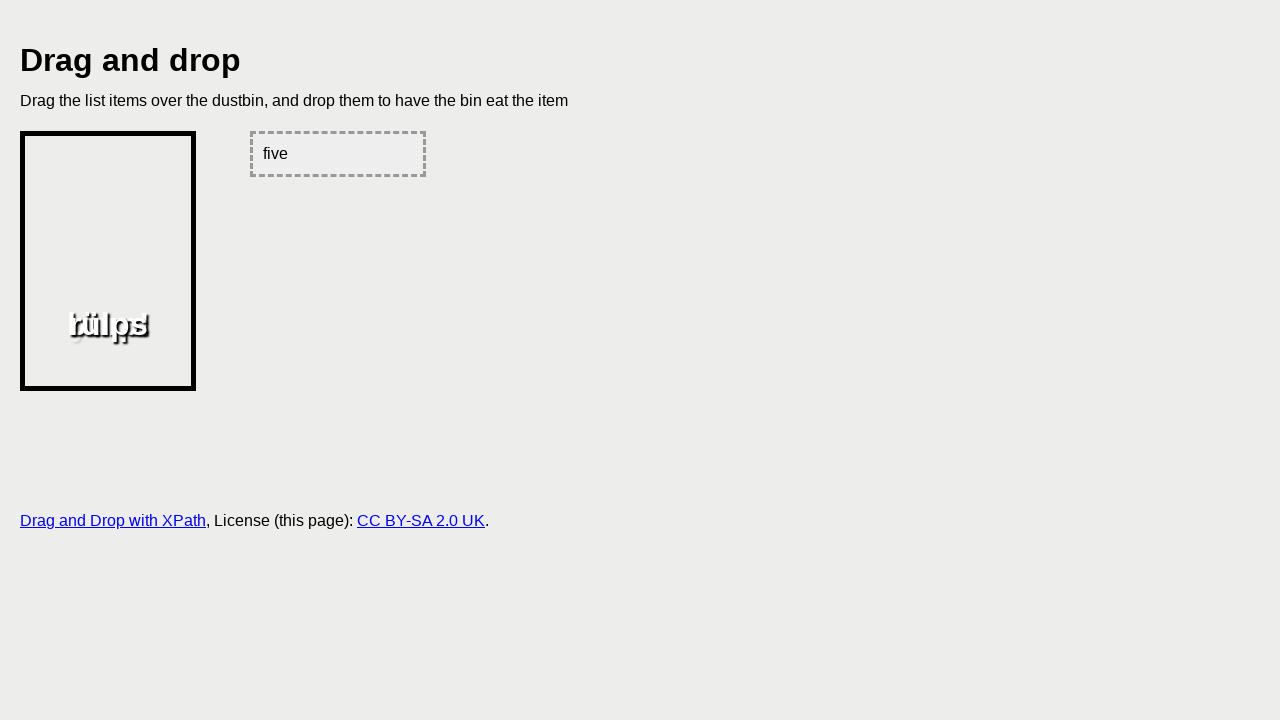

Dragged element 'five' to the bin at (108, 261)
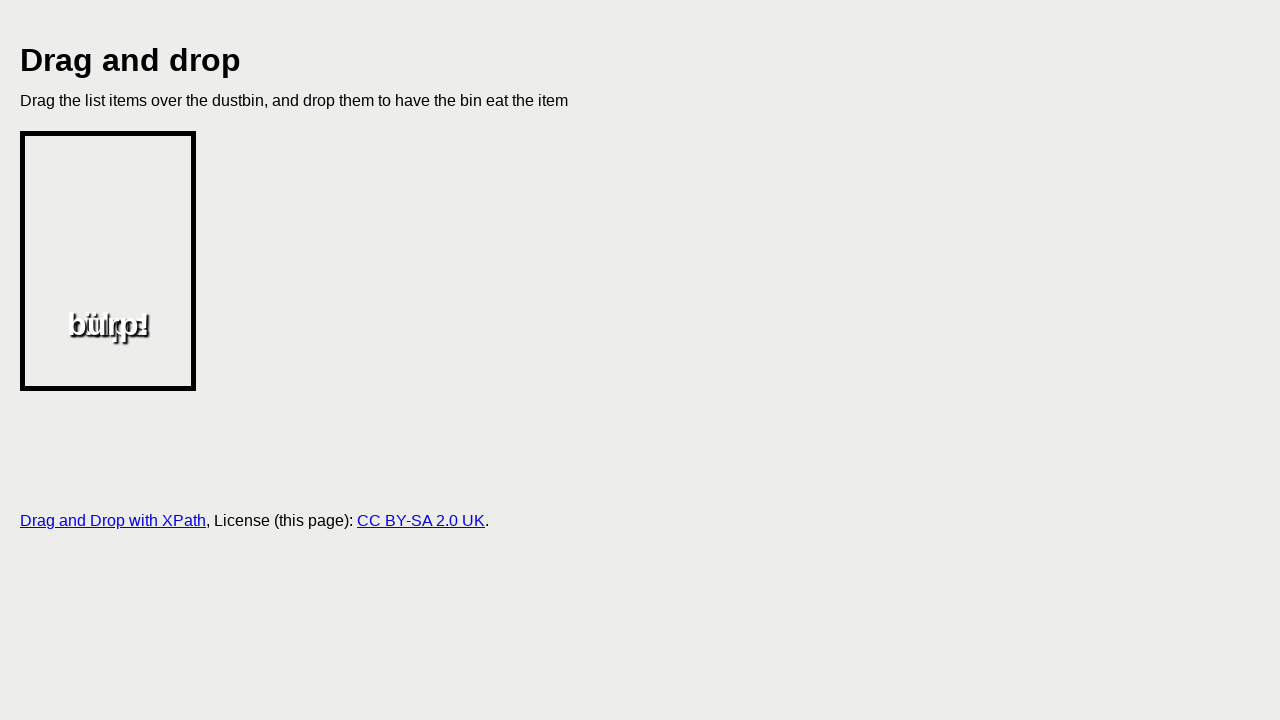

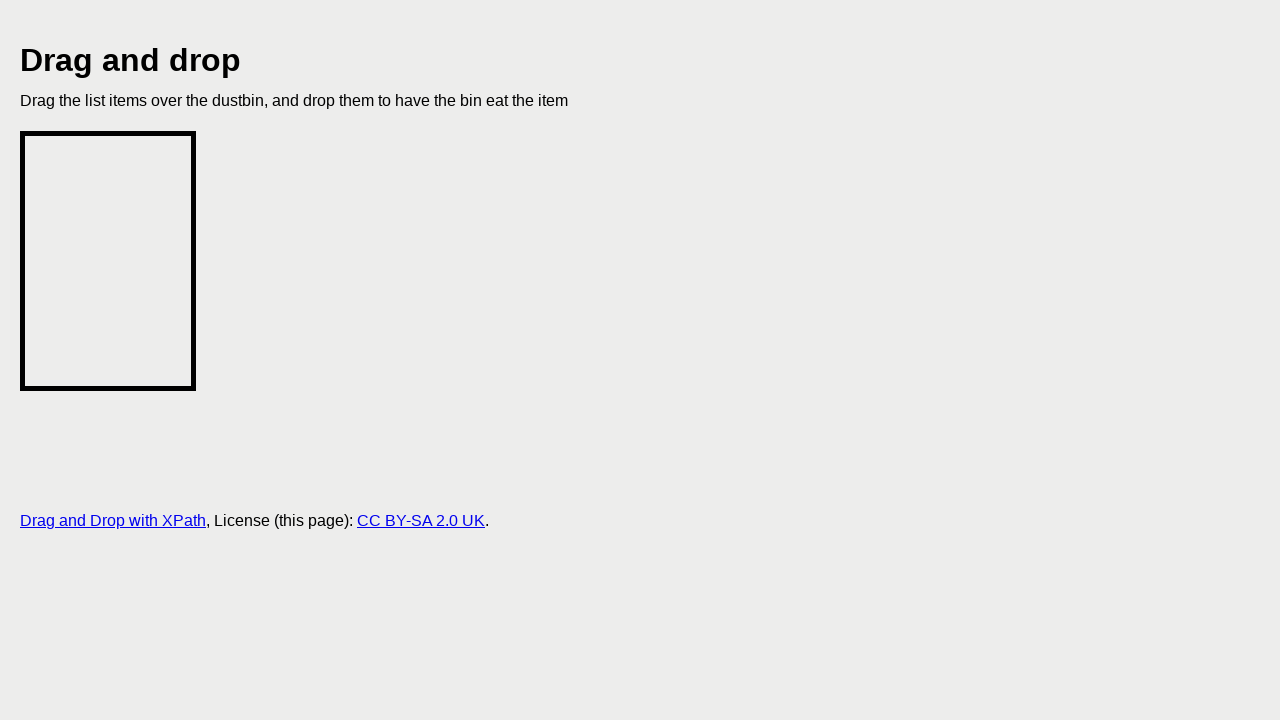